Navigates to the practice page and clicks on the Buttons link, then verifies the URL contains the expected path.

Starting URL: https://commitquality.com/practice

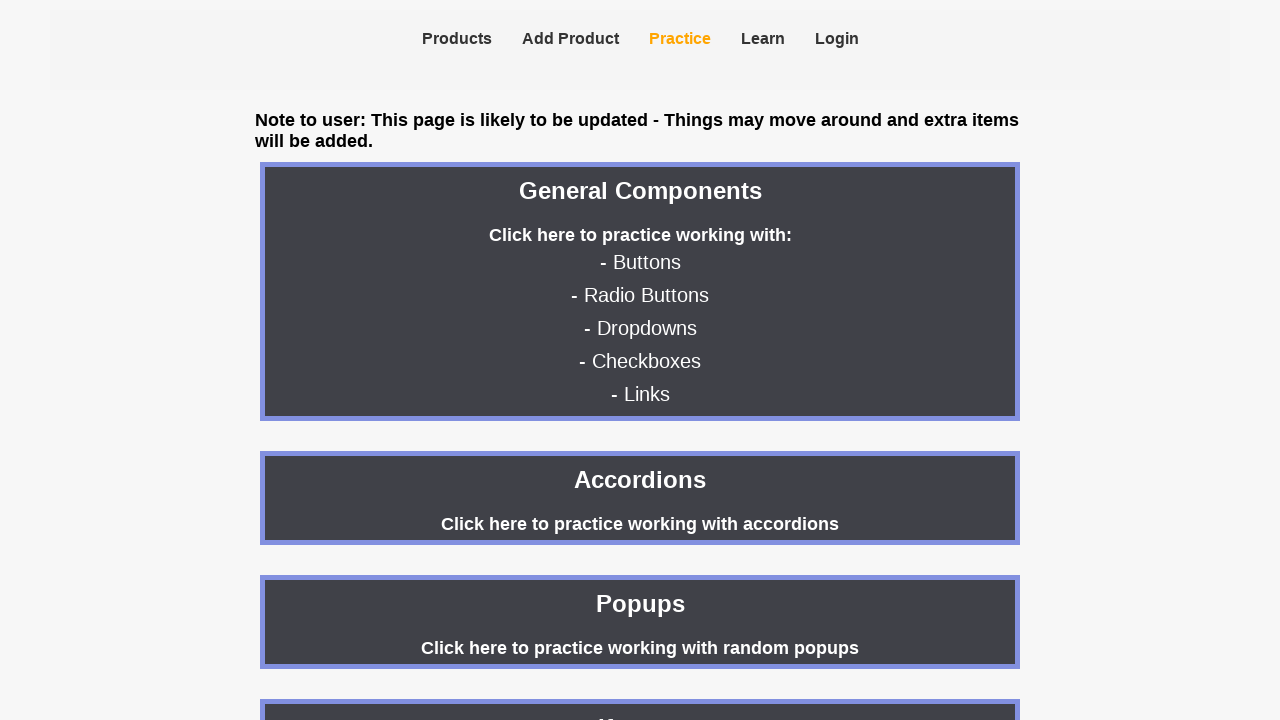

Clicked on the Buttons link at (640, 262) on text=Buttons
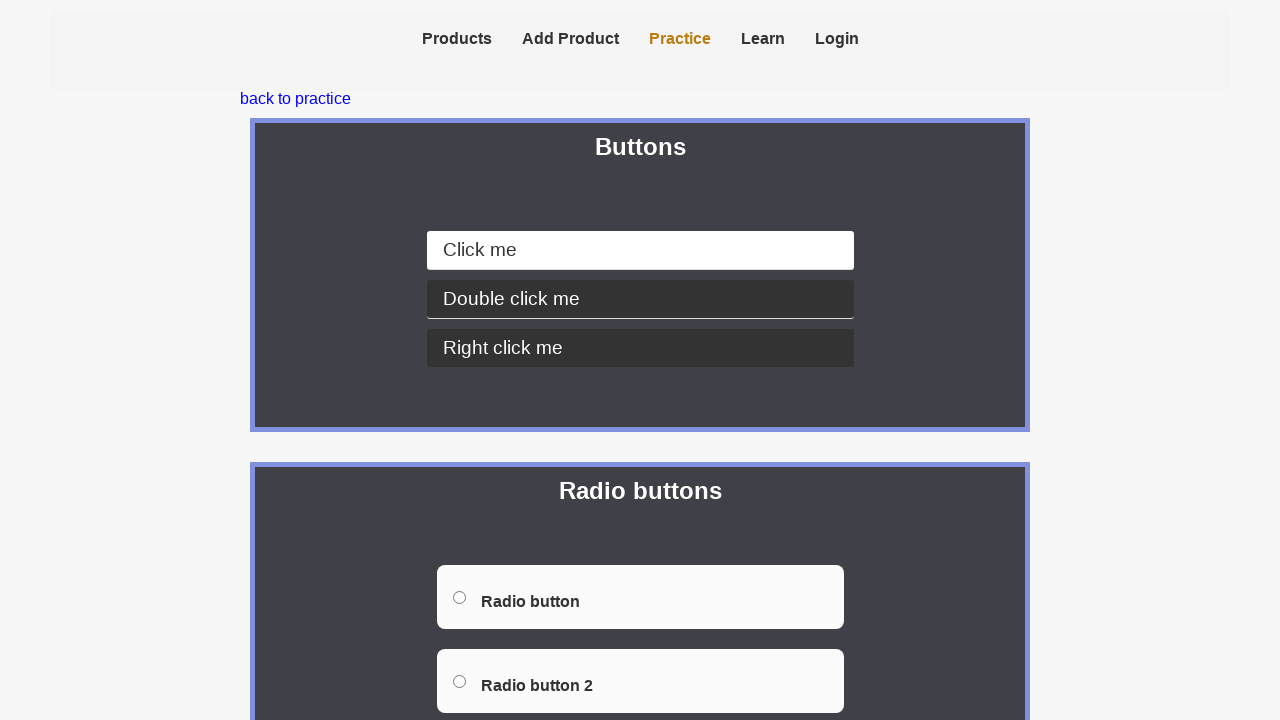

Verified navigation to practice-general-components page
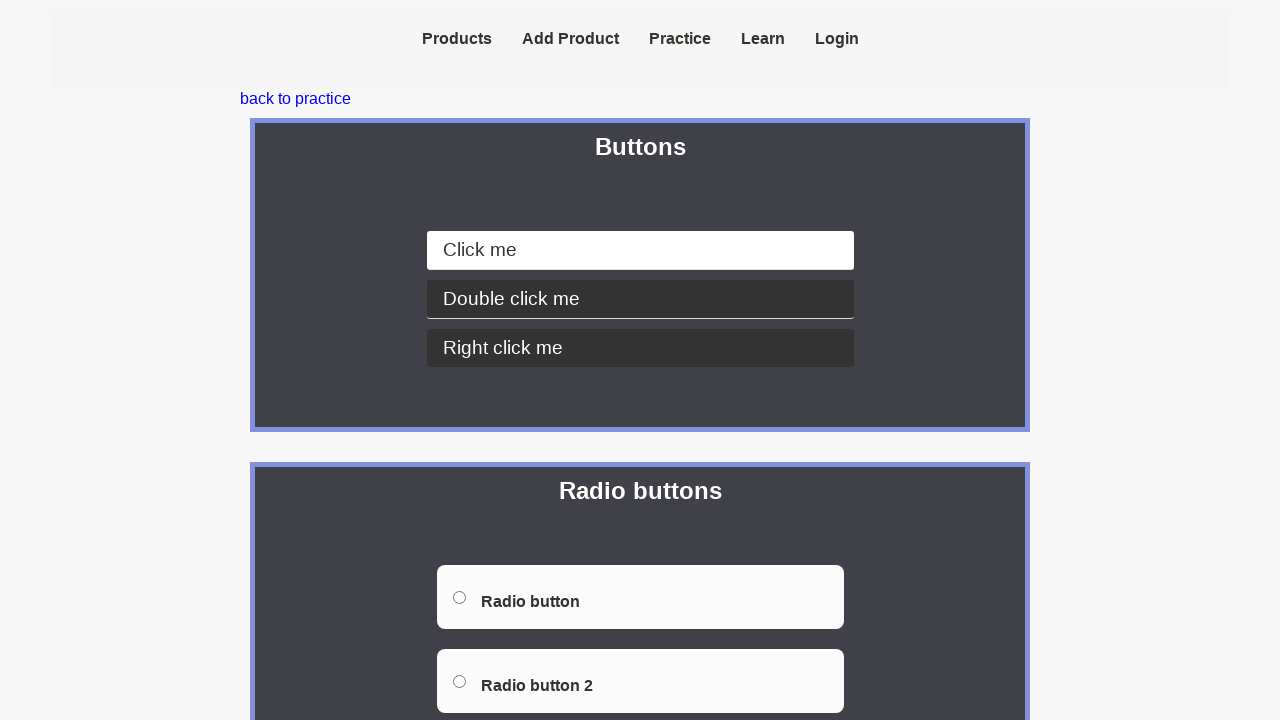

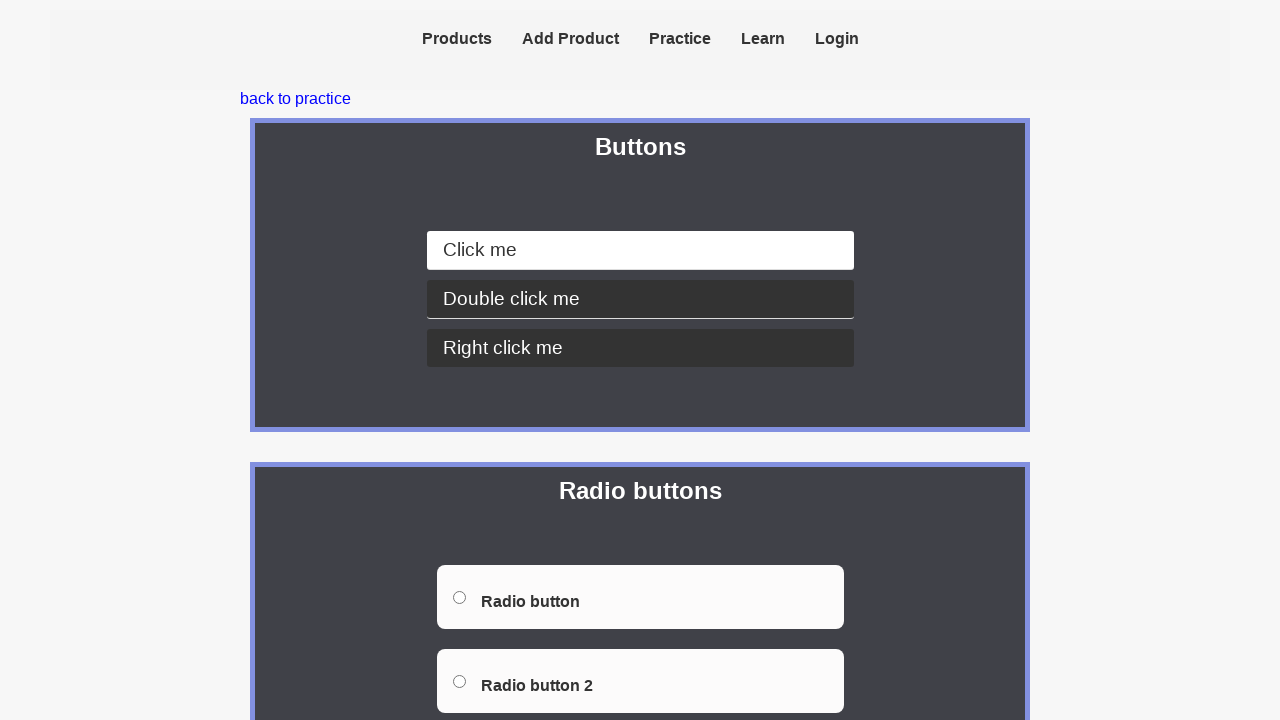